Tests multiple window handling by clicking a link that opens a new window, then switching between windows and verifying the page titles.

Starting URL: http://the-internet.herokuapp.com/windows

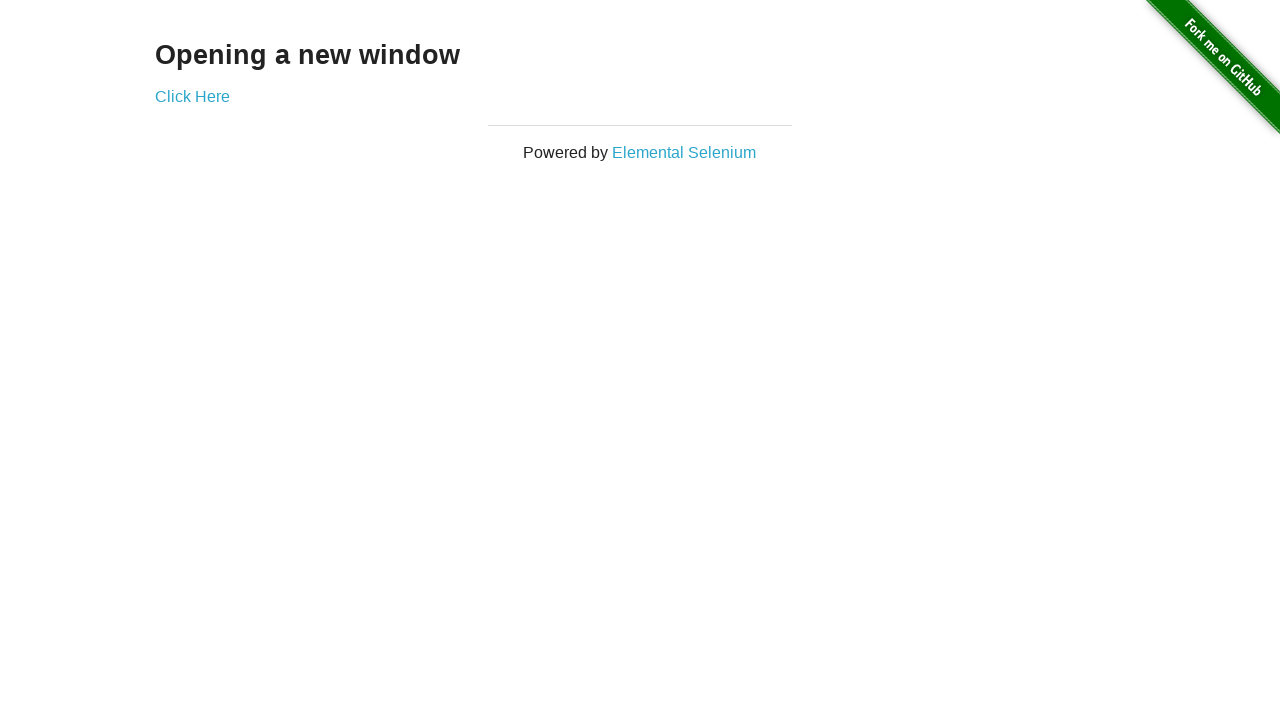

Clicked link to open new window at (192, 96) on .example a
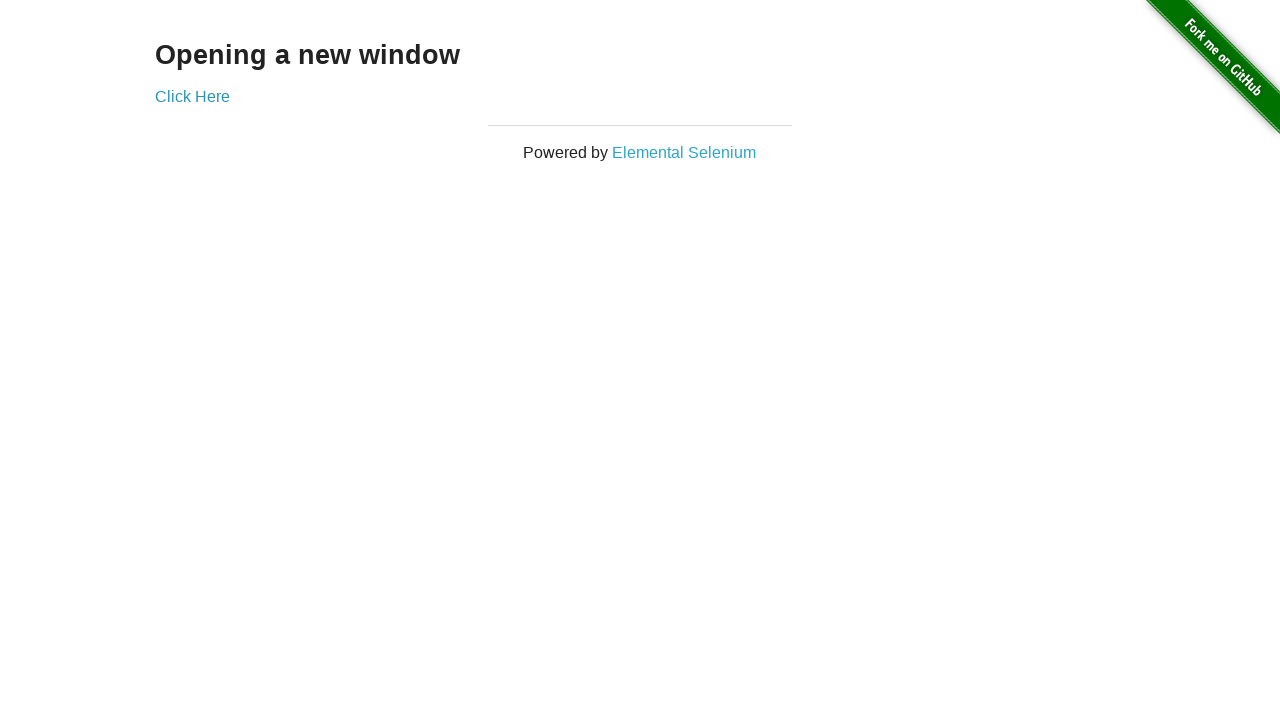

New window opened and assigned to new_page
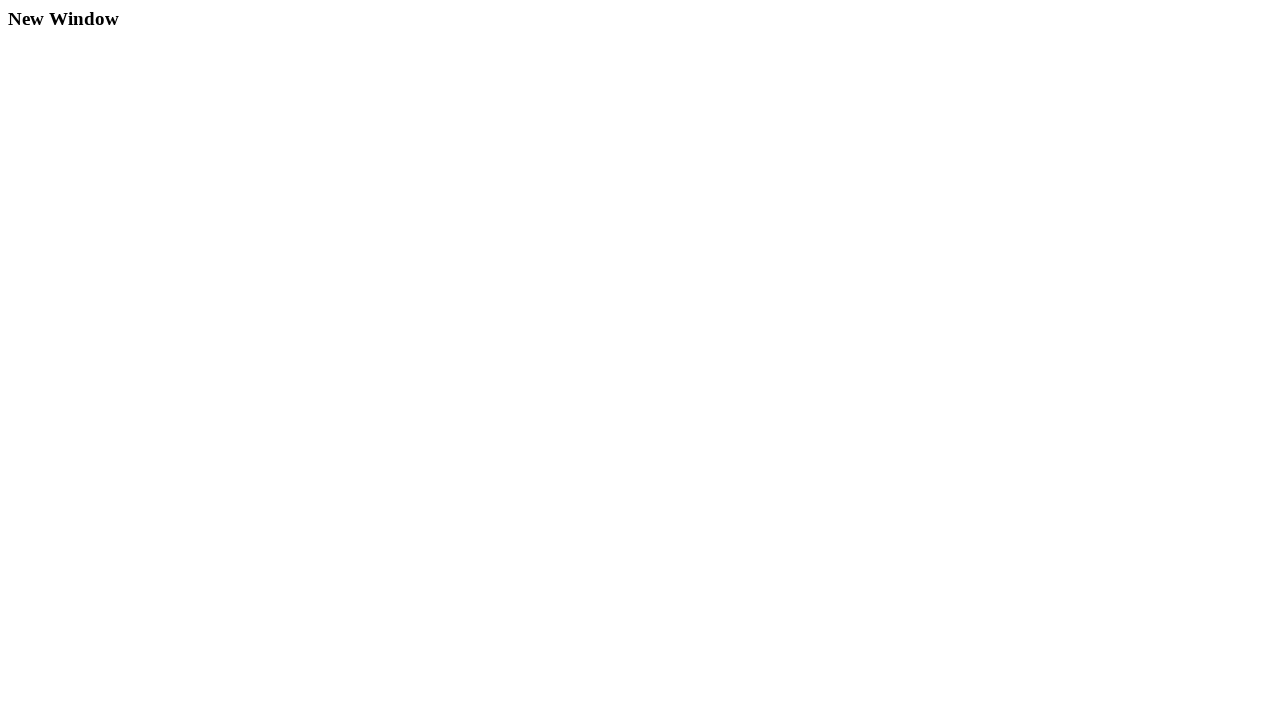

Verified original window title is not 'New Window'
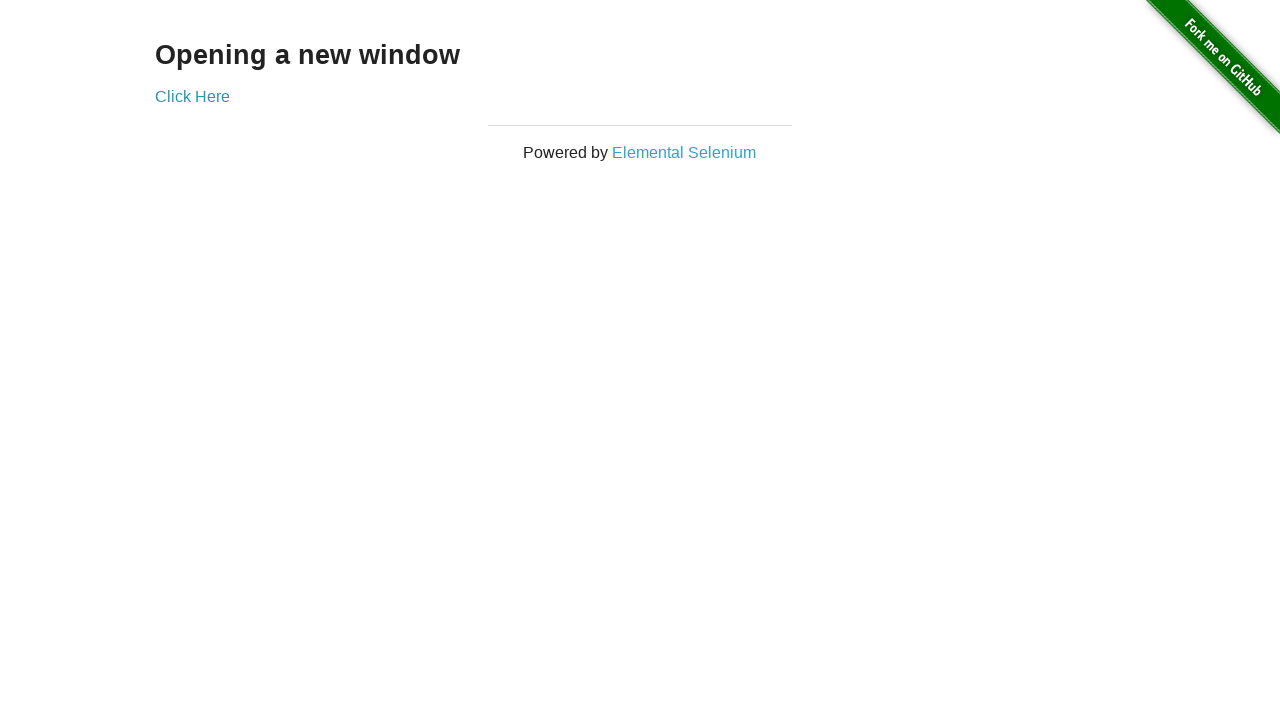

New window page fully loaded
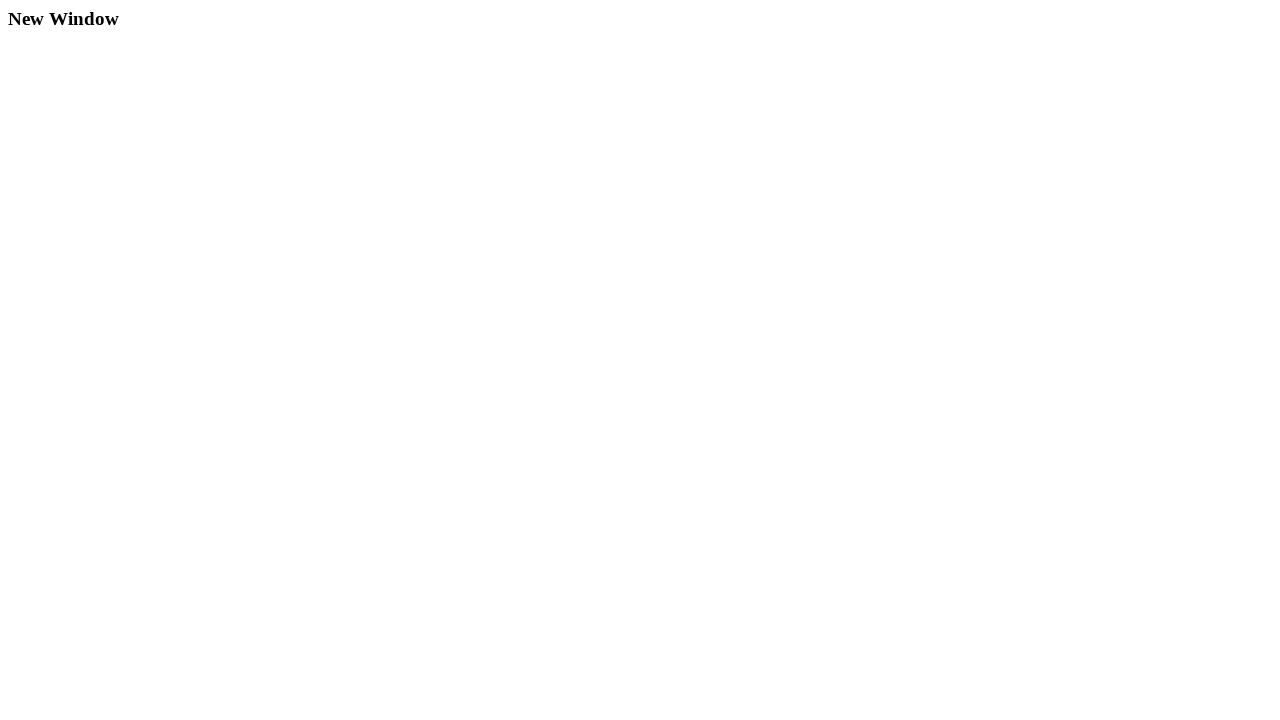

Verified new window title is 'New Window'
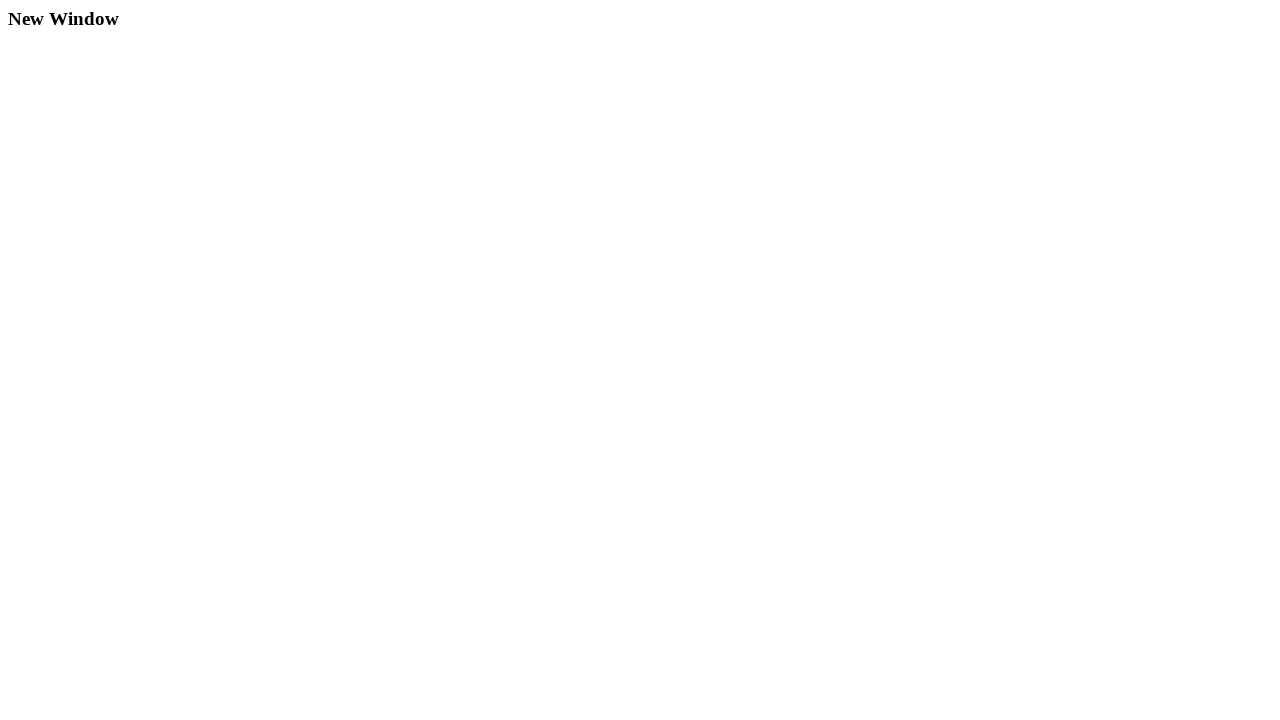

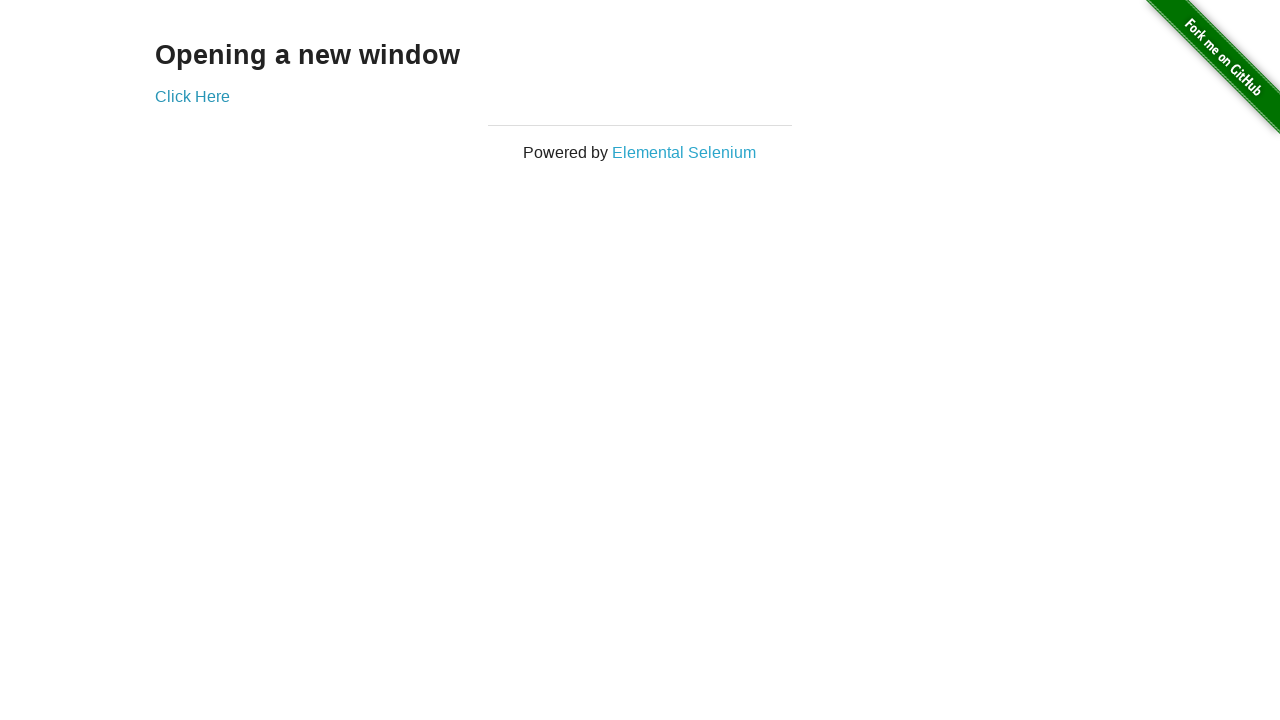